Sets a custom viewport size and navigates to the Cydeo practice page

Starting URL: https://practice.cydeo.com/

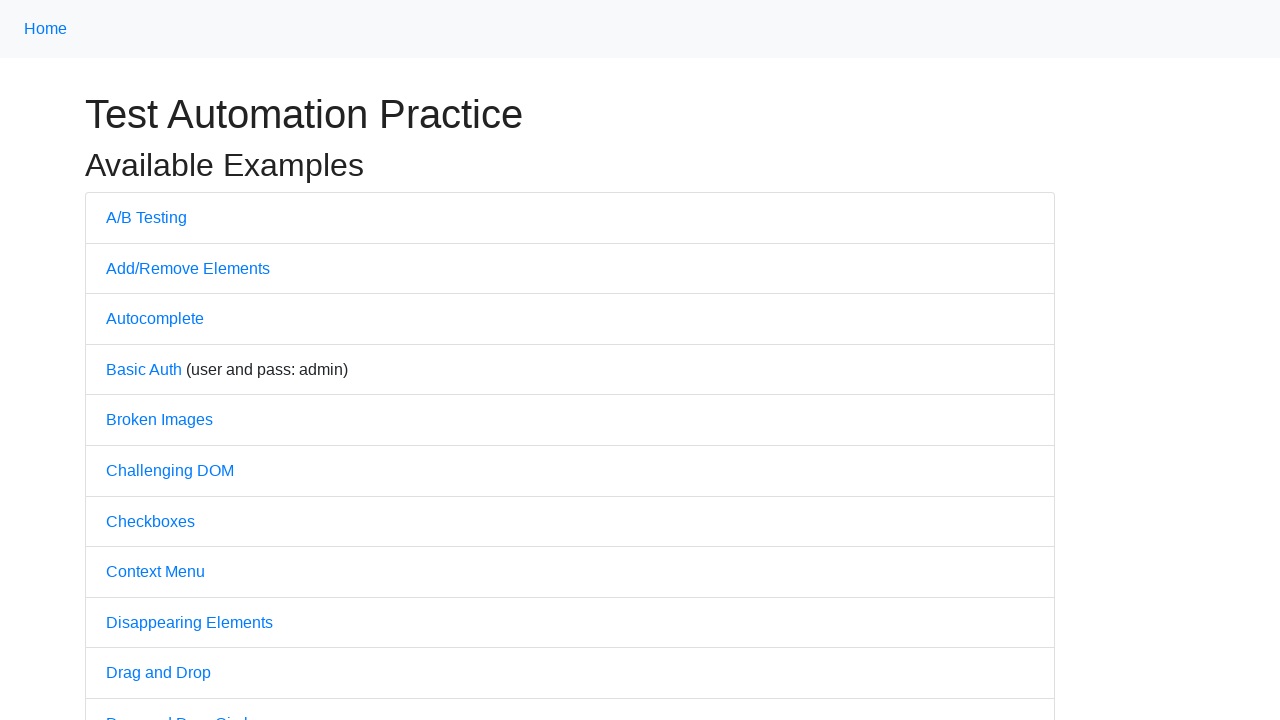

Set viewport size to 1850x1080
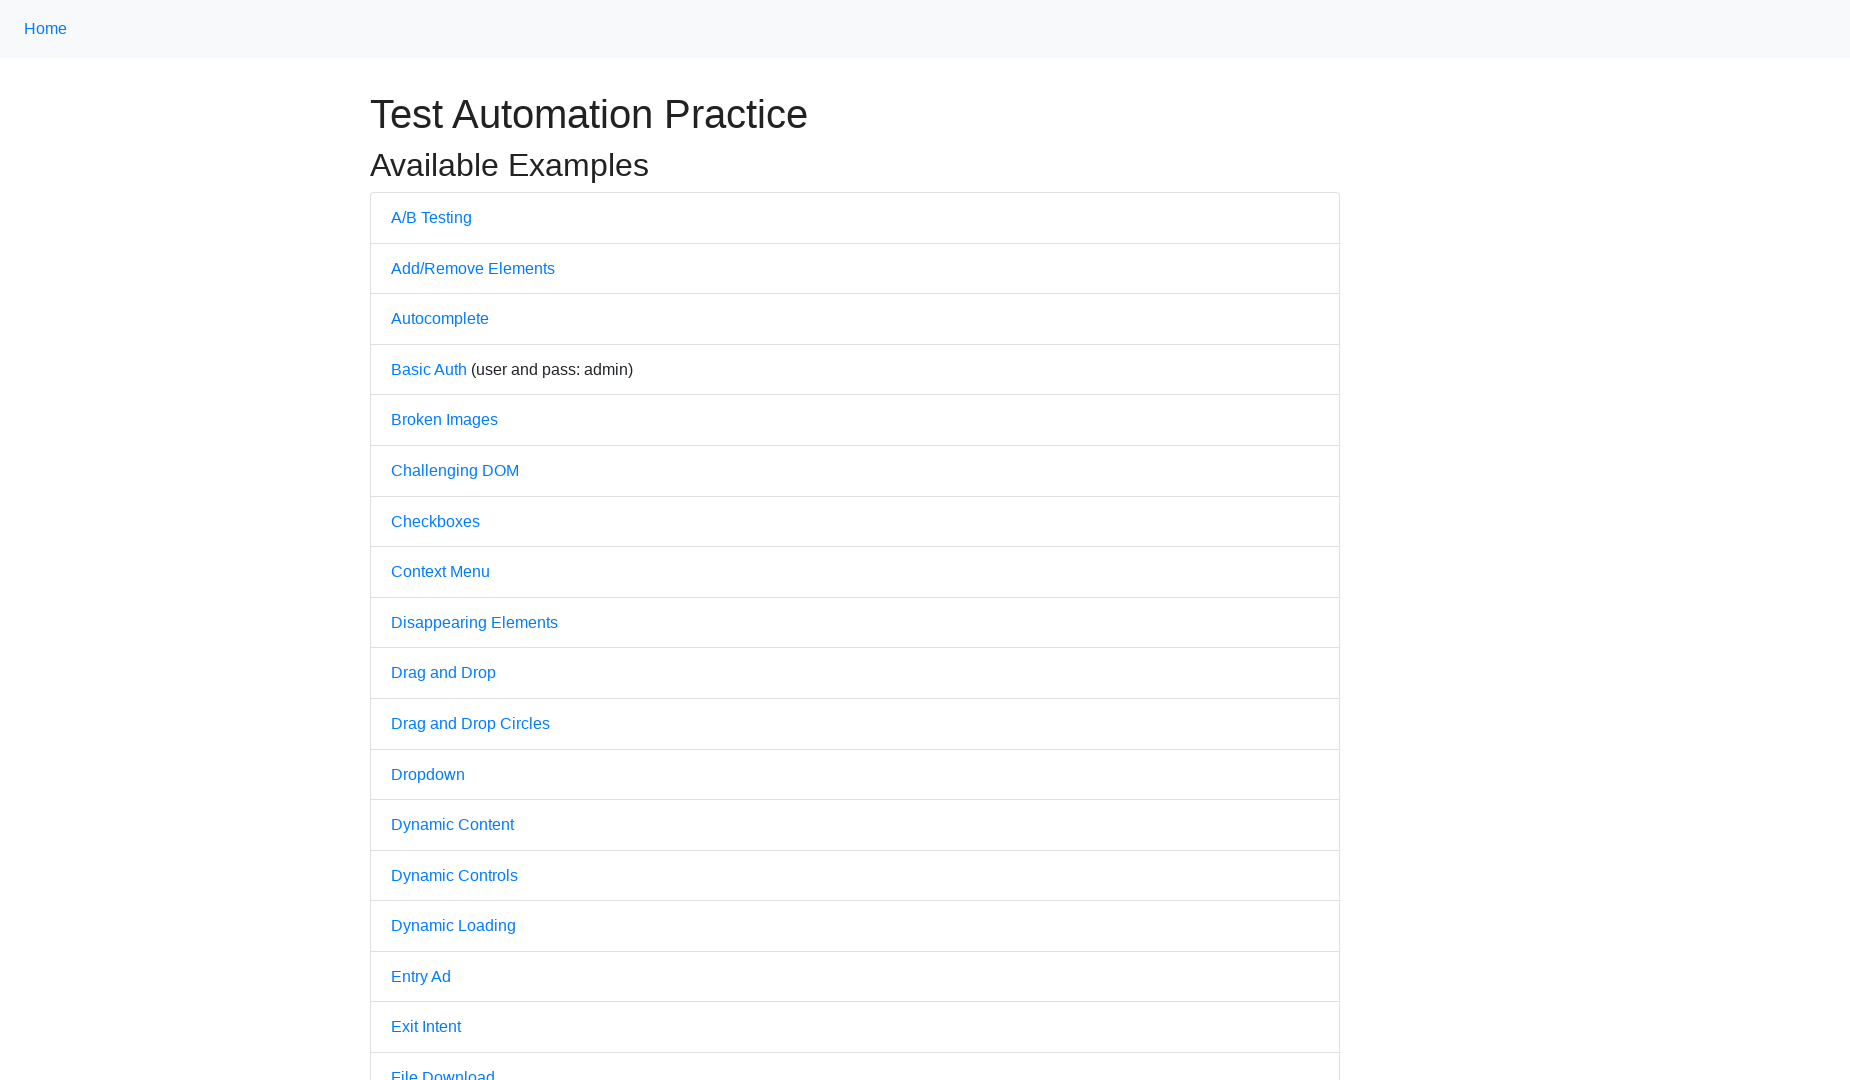

Navigated to Cydeo practice page
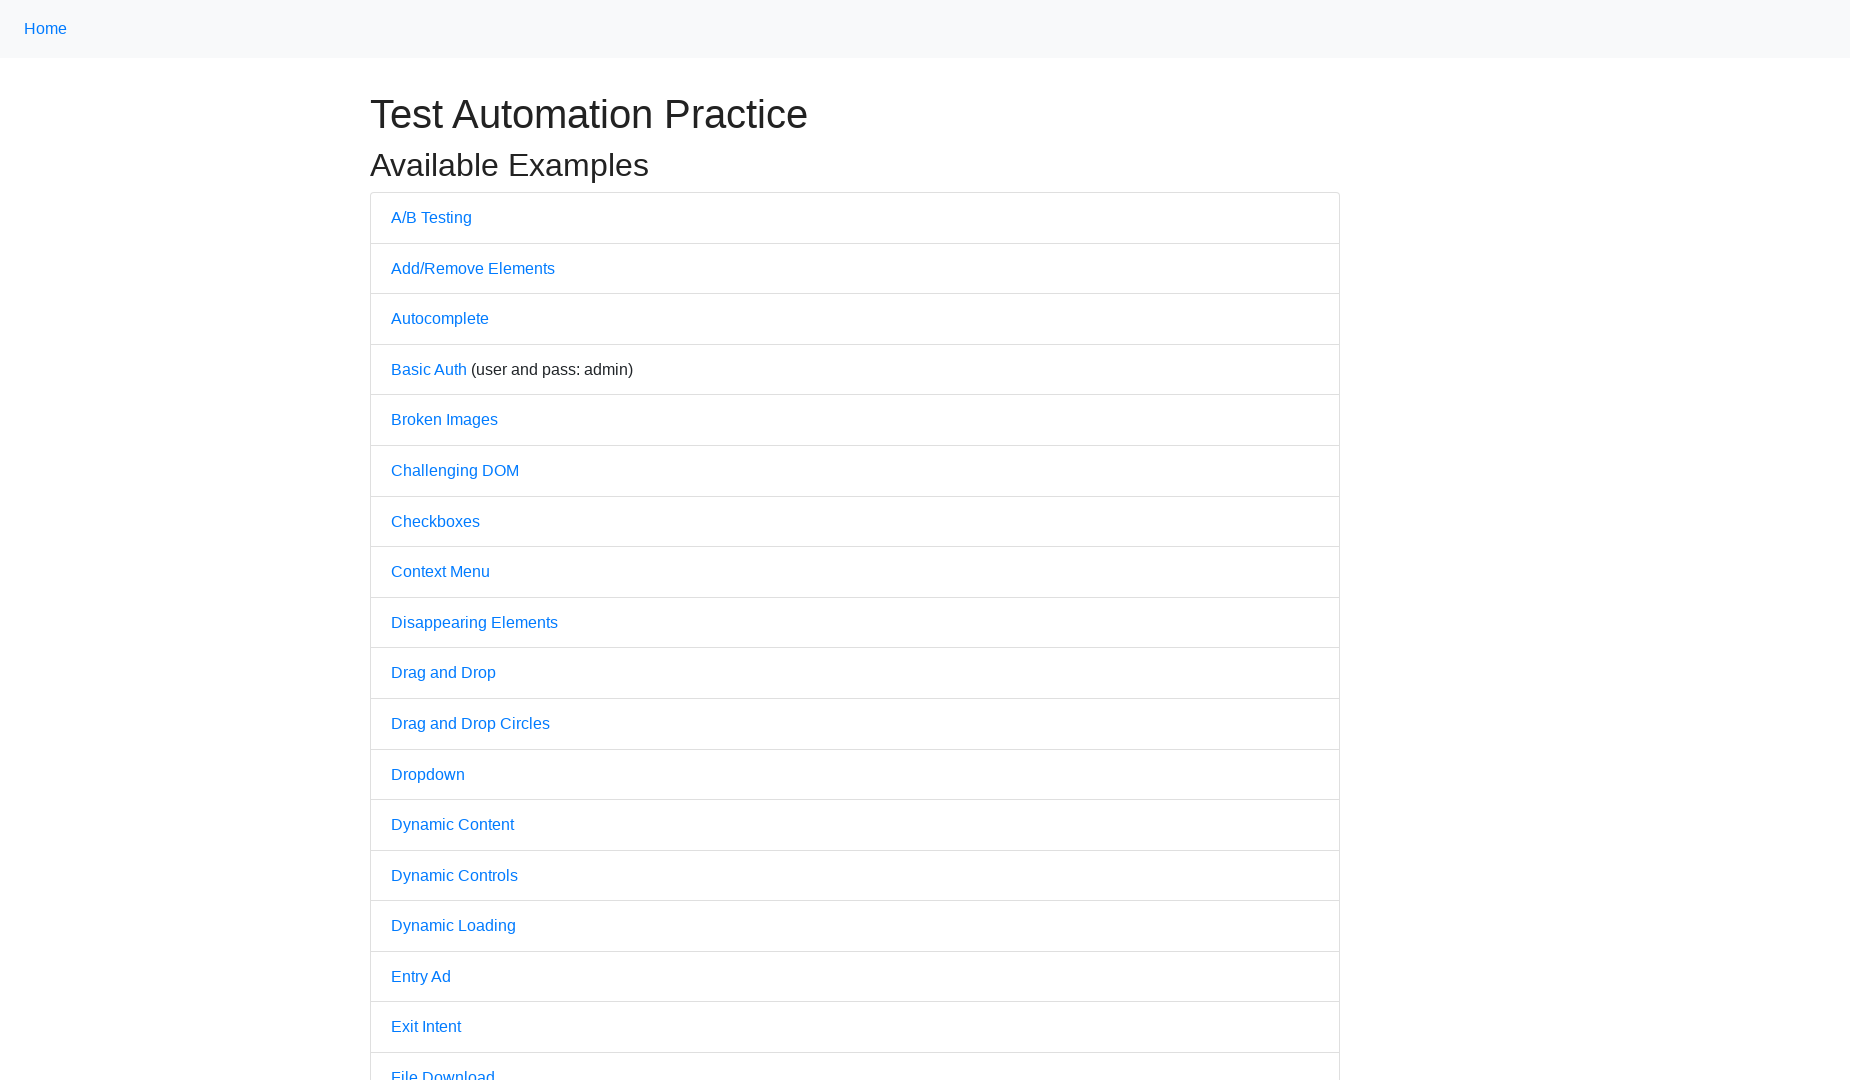

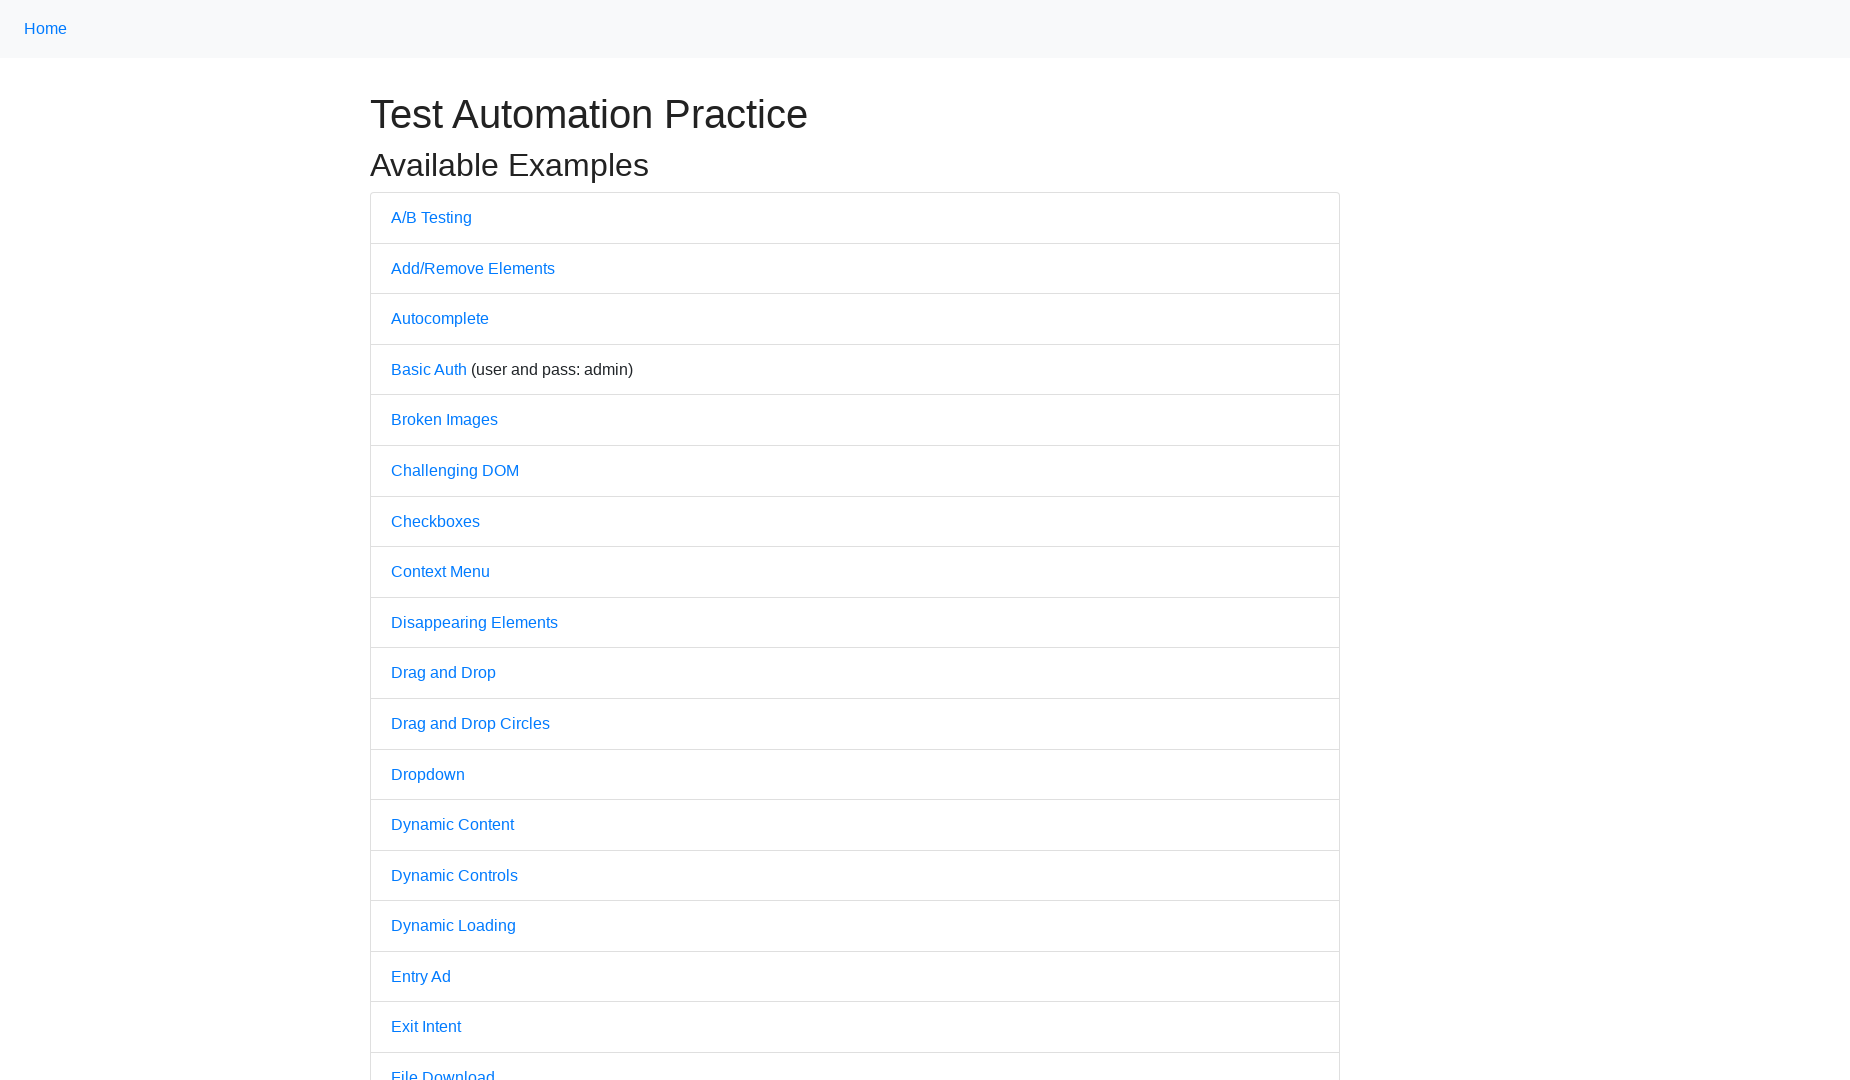